Tests that clicking the Due column header sorts the table values in ascending numerical order

Starting URL: http://the-internet.herokuapp.com/tables

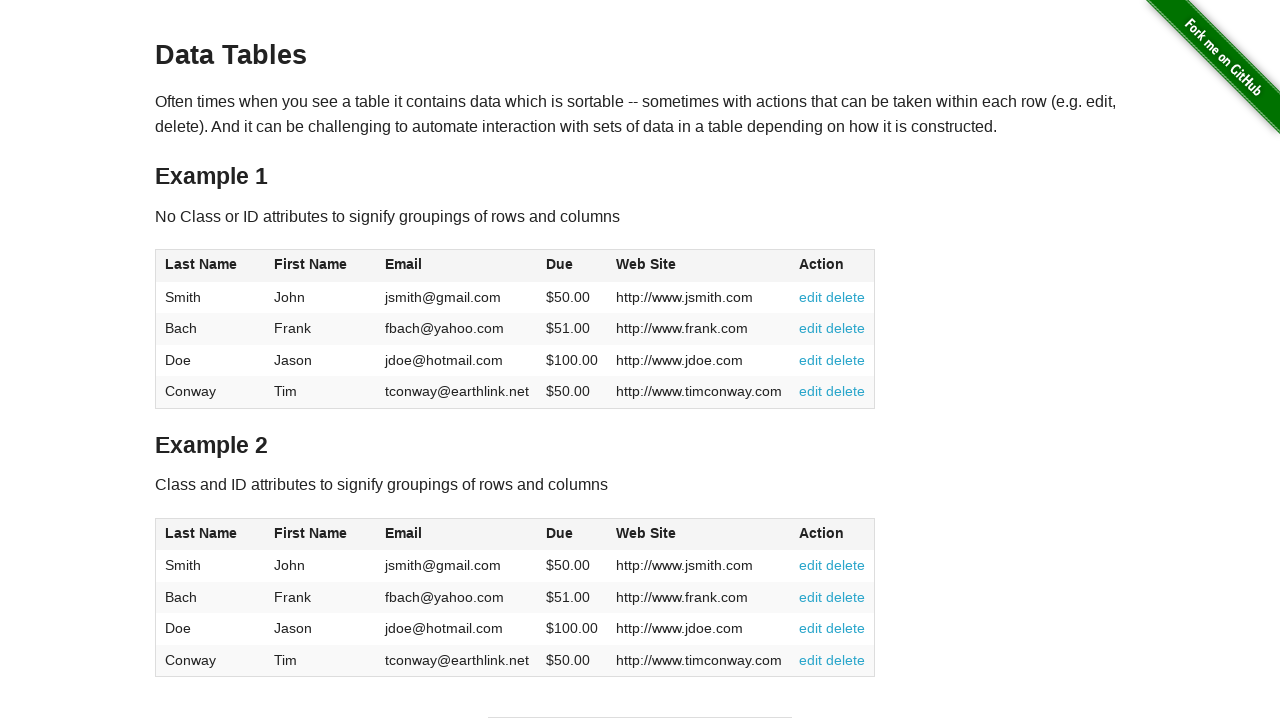

Clicked Due column header to sort in ascending order at (572, 266) on #table1 thead tr th:nth-of-type(4)
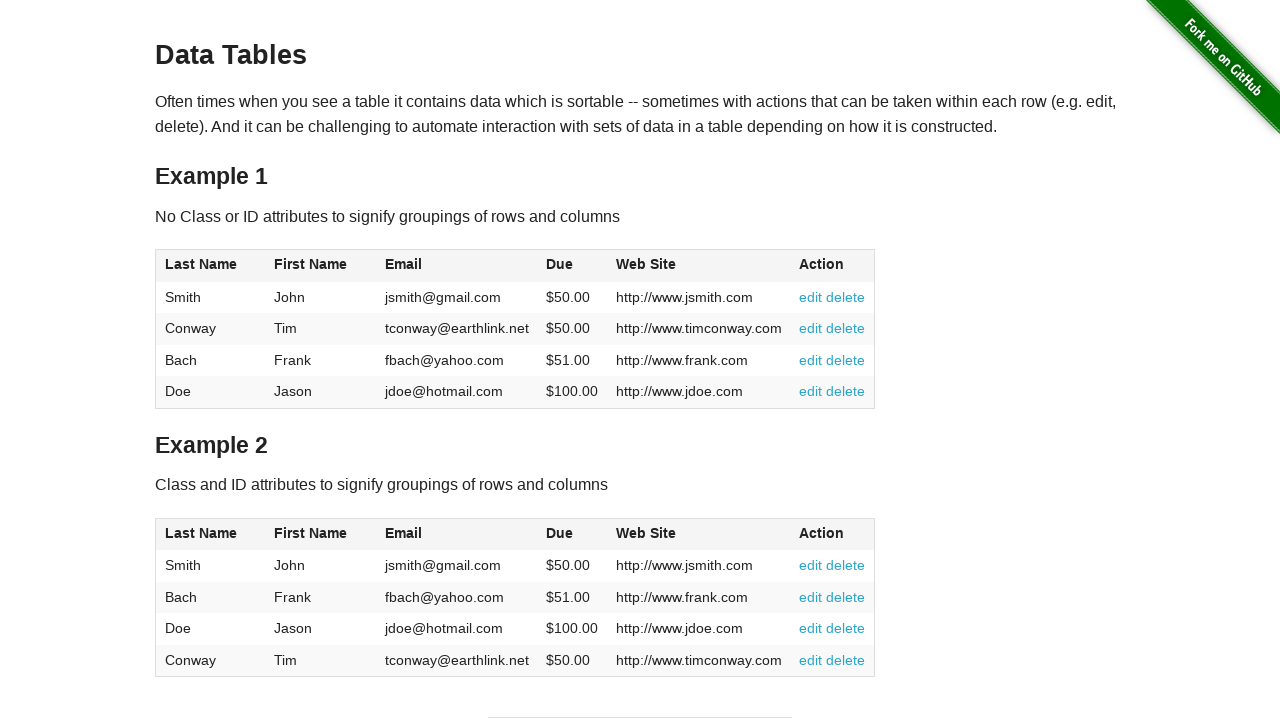

Due column values are present in table body
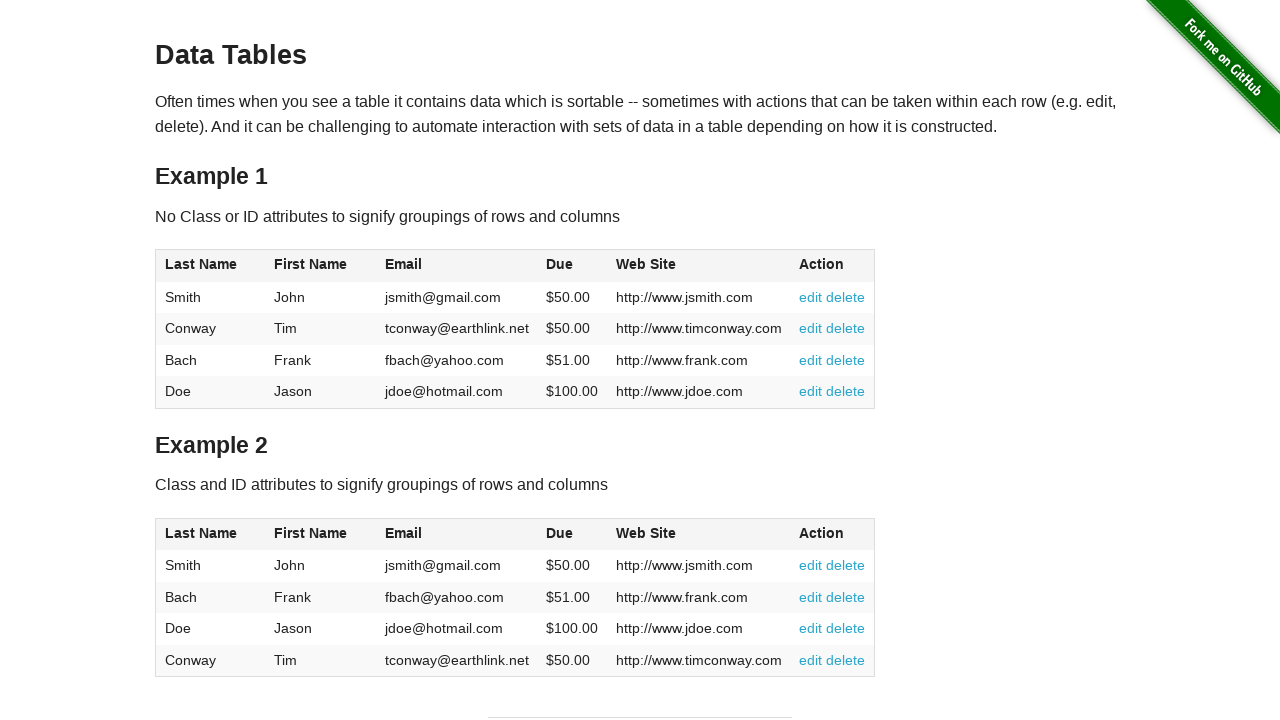

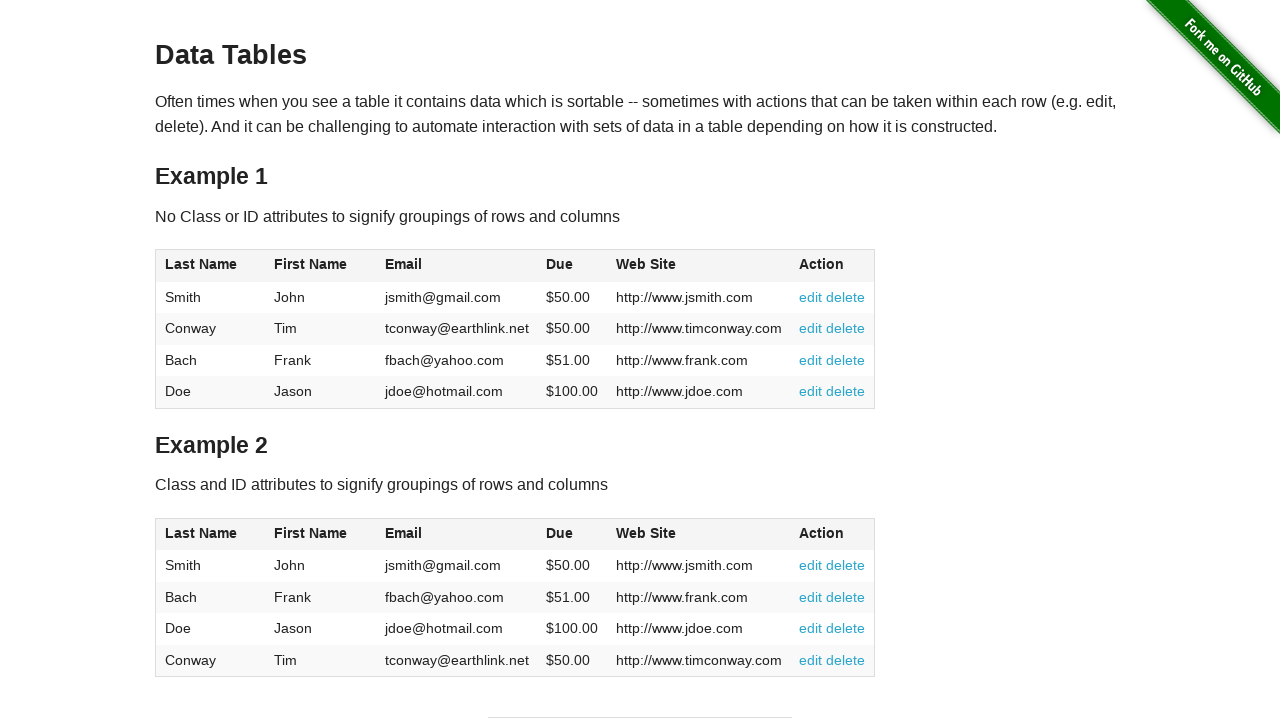